Tests selecting an option from a dropdown using a cleaner approach with Playwright's built-in select_option method, then verifying the selection.

Starting URL: https://the-internet.herokuapp.com/dropdown

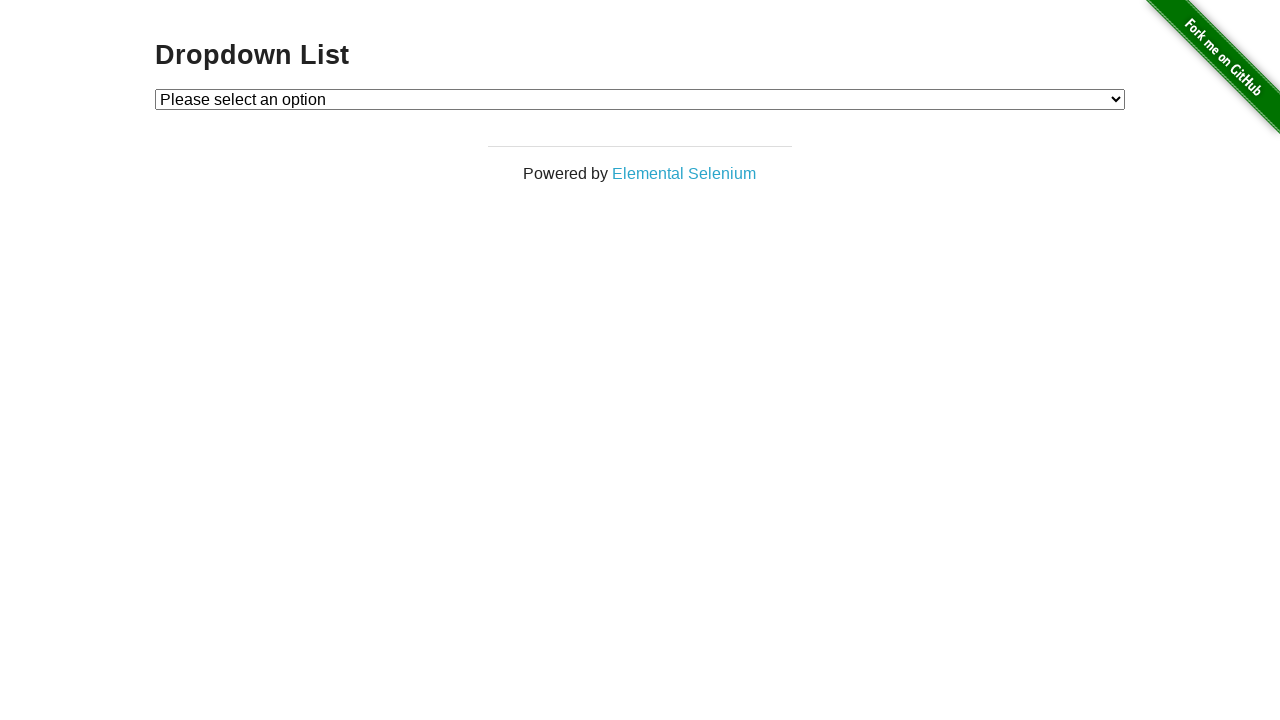

Navigated to dropdown page
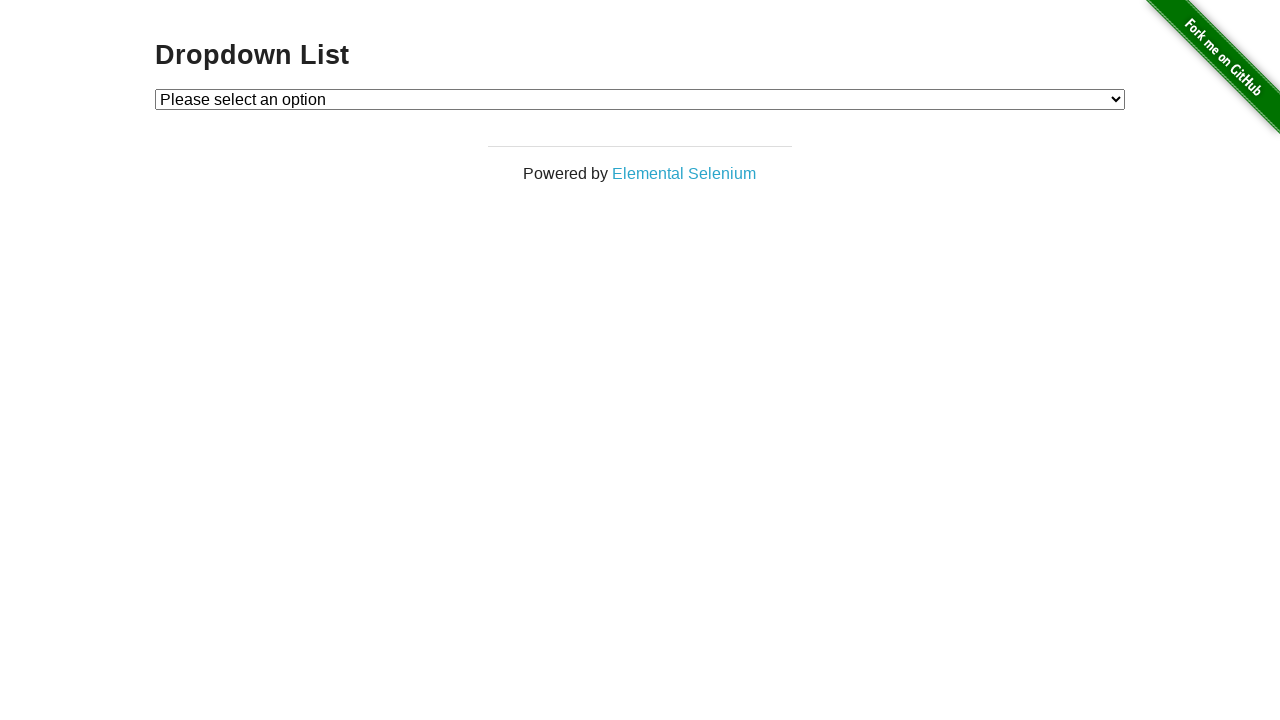

Selected 'Option 1' from dropdown using select_option on #dropdown
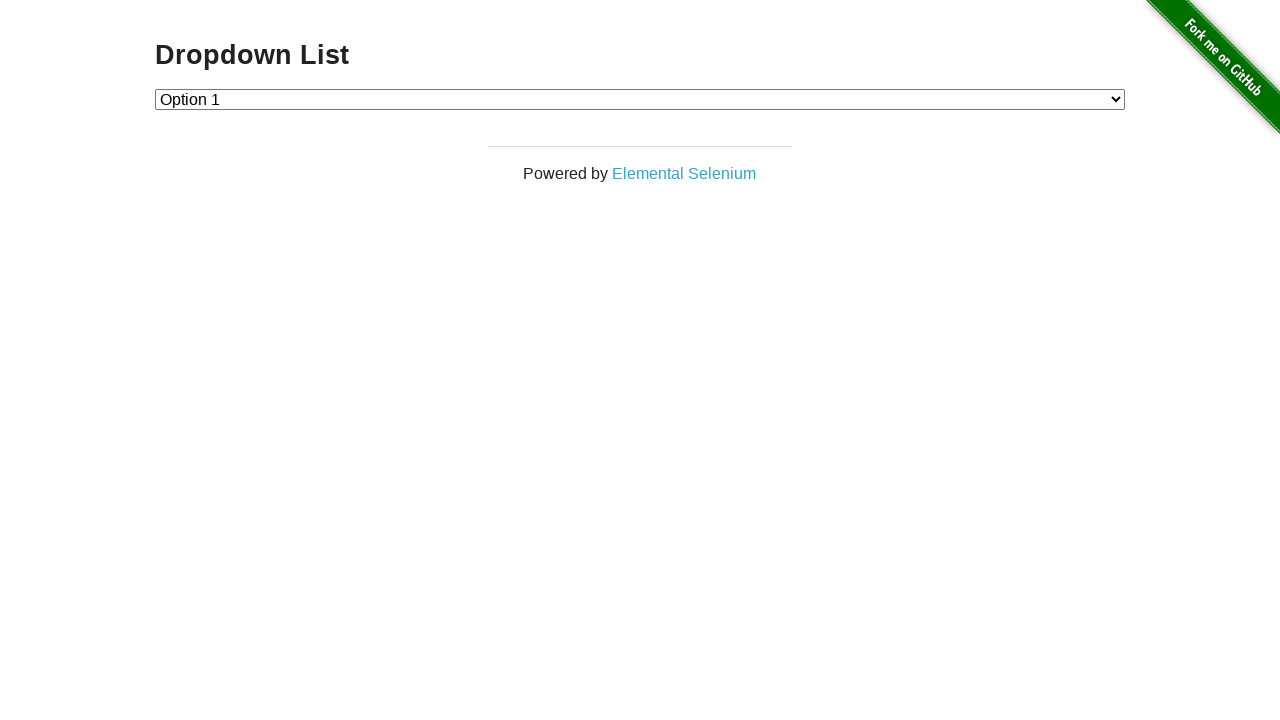

Retrieved selected option text from dropdown
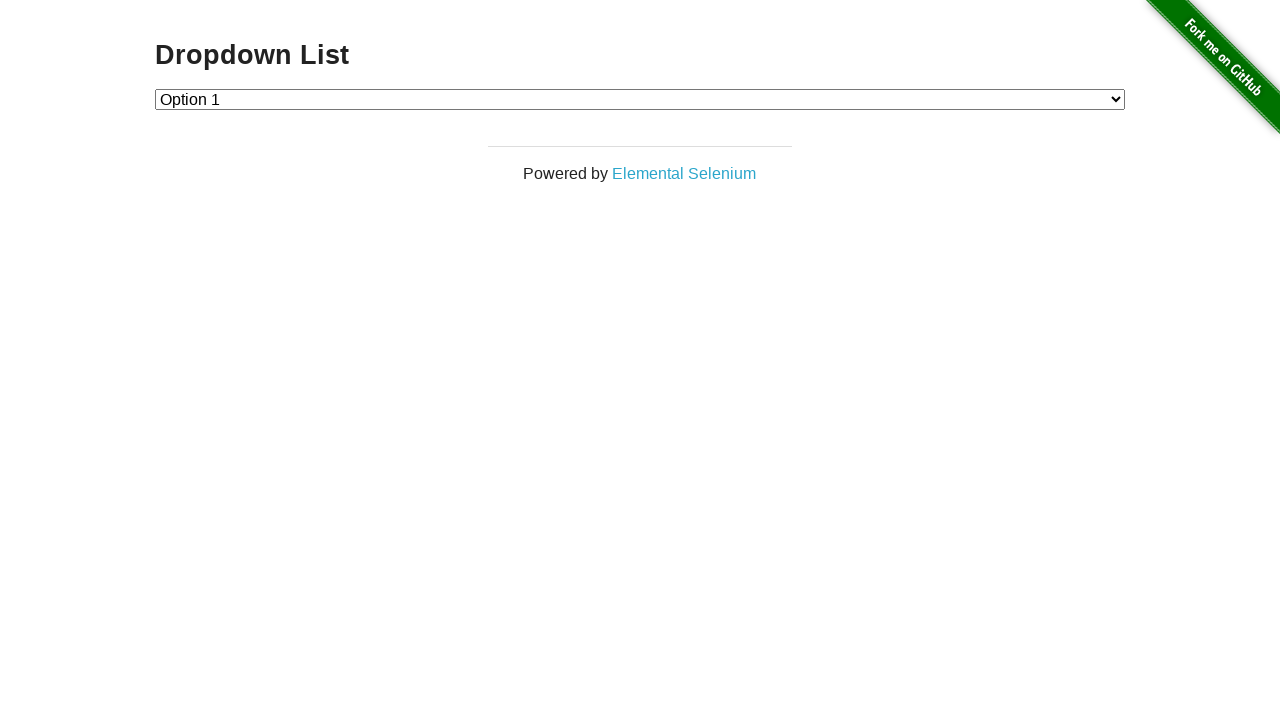

Verified that 'Option 1' is selected in dropdown
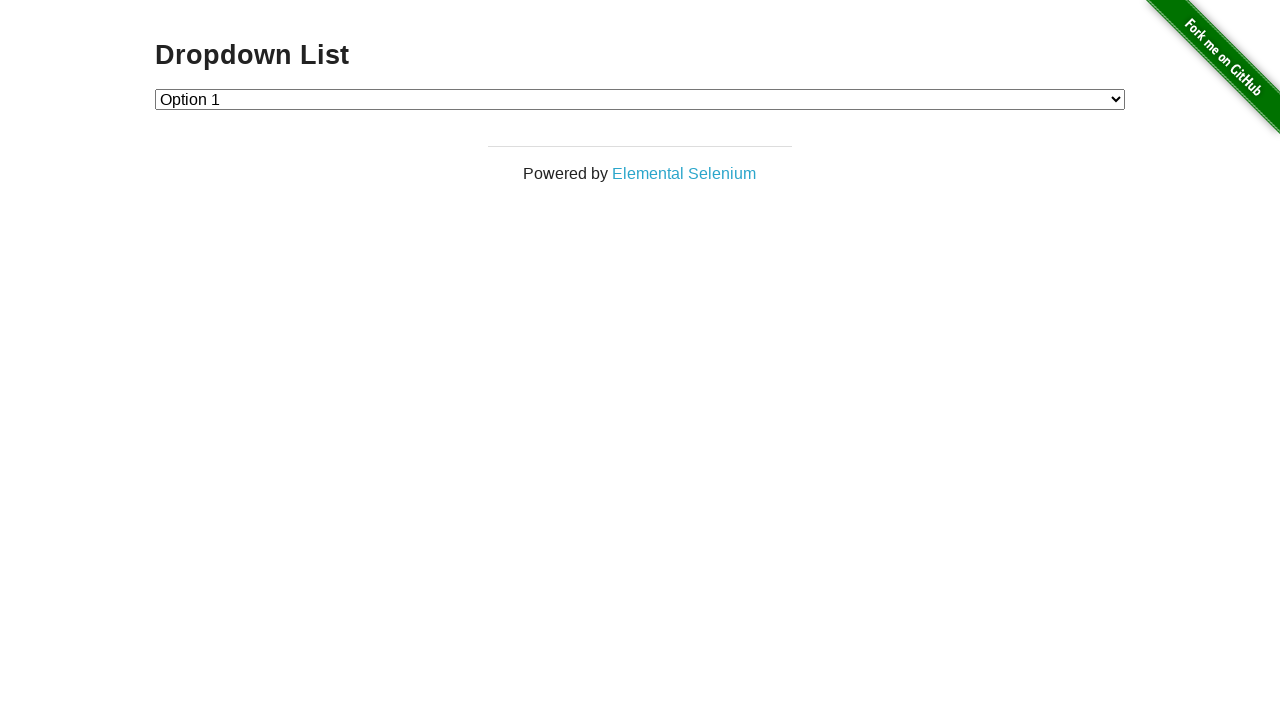

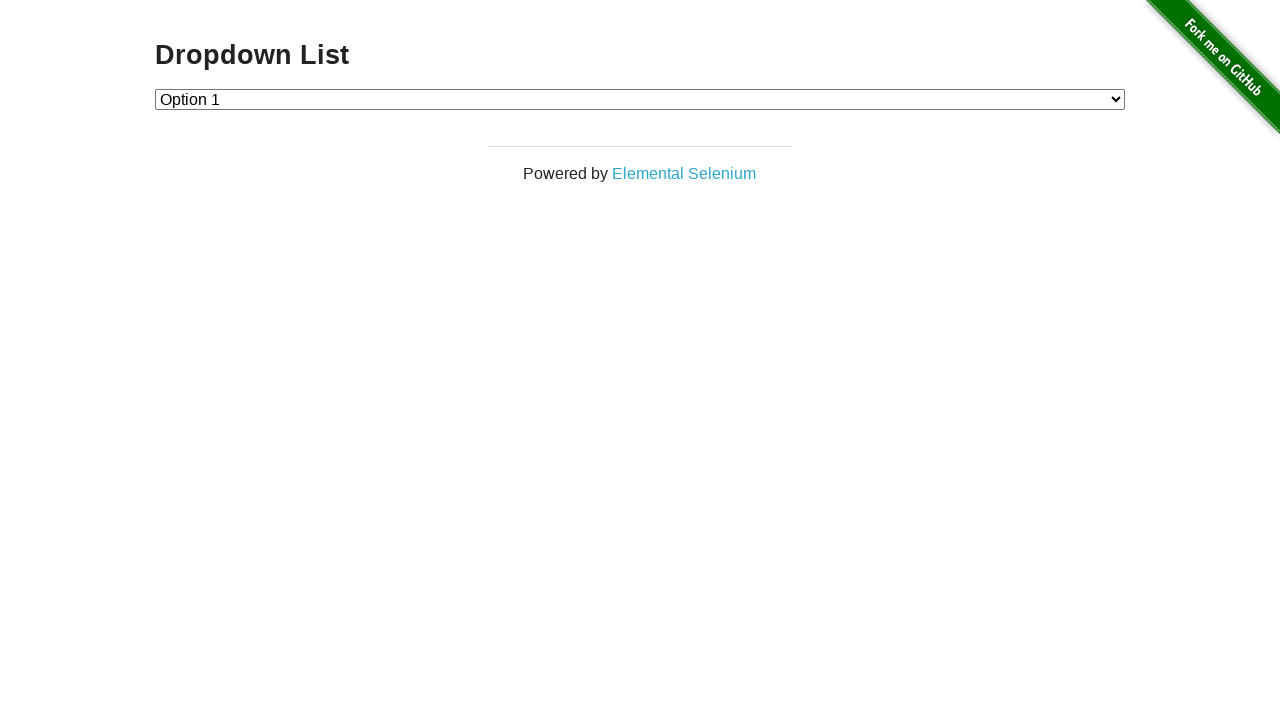